Navigates to the Mitiga Solutions website and captures a screenshot of the page

Starting URL: https://mitigasolutions.com

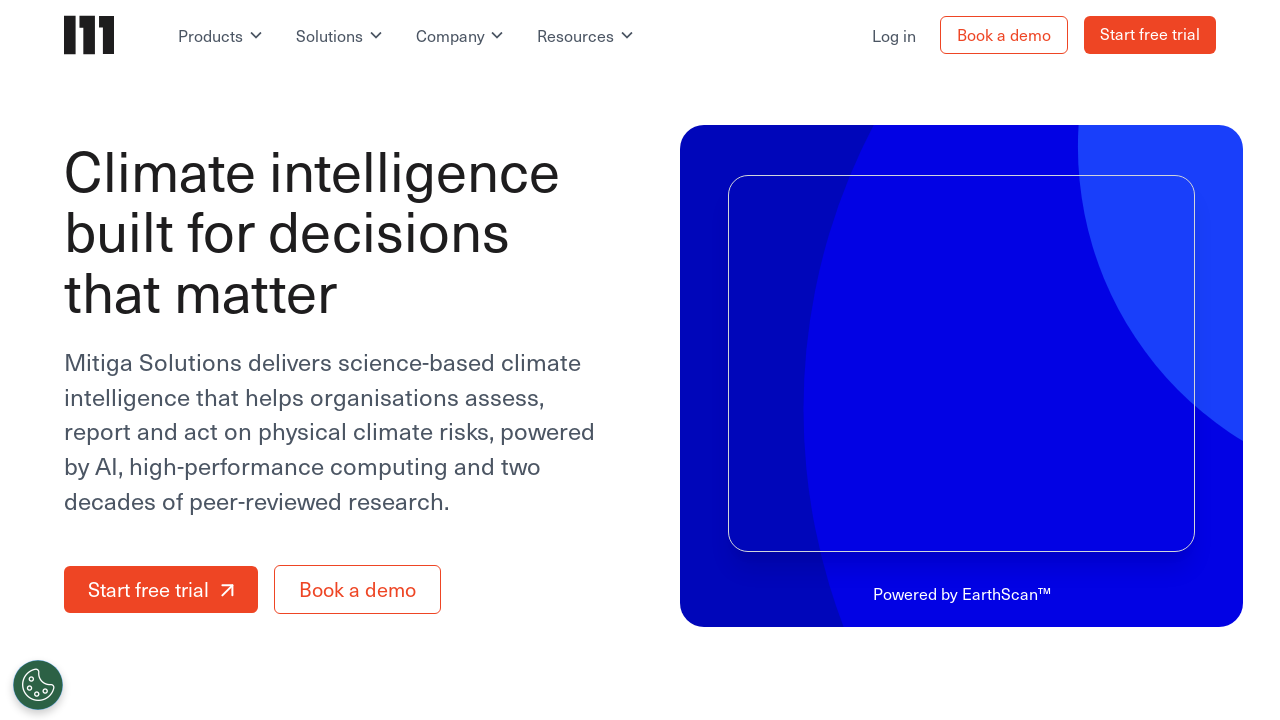

Page fully loaded and network idle
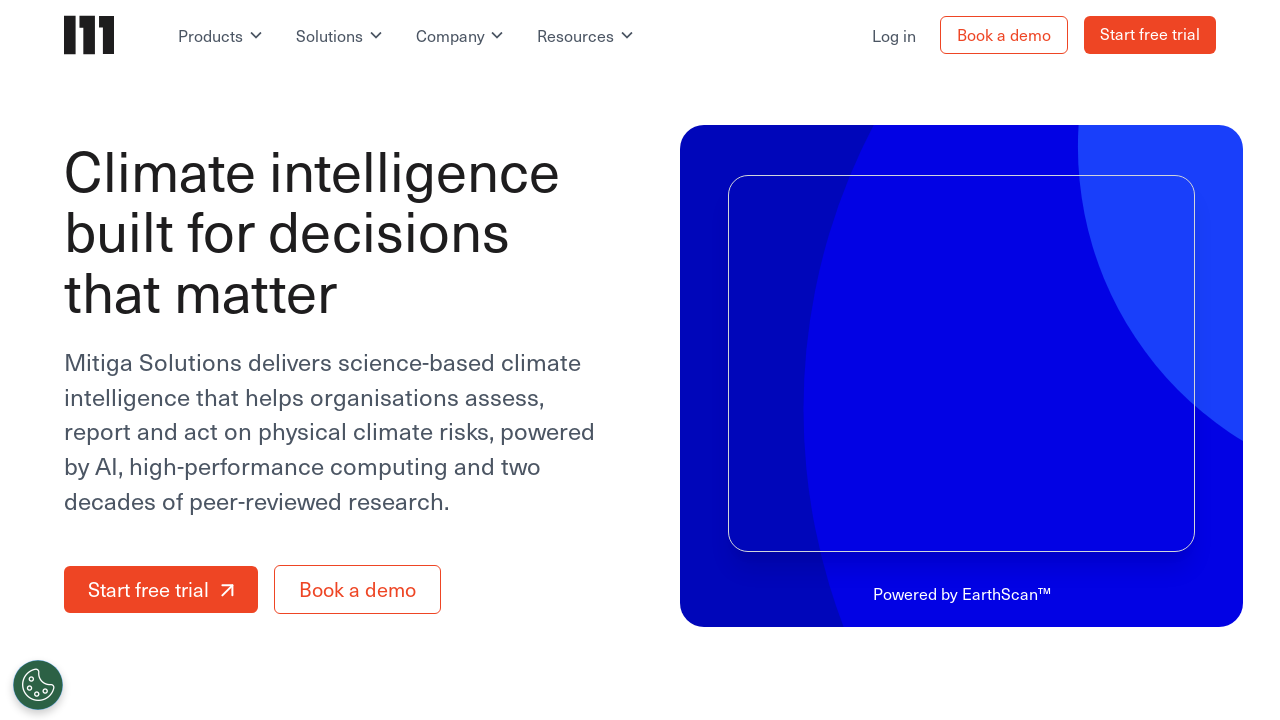

Viewport set to 1400x2000
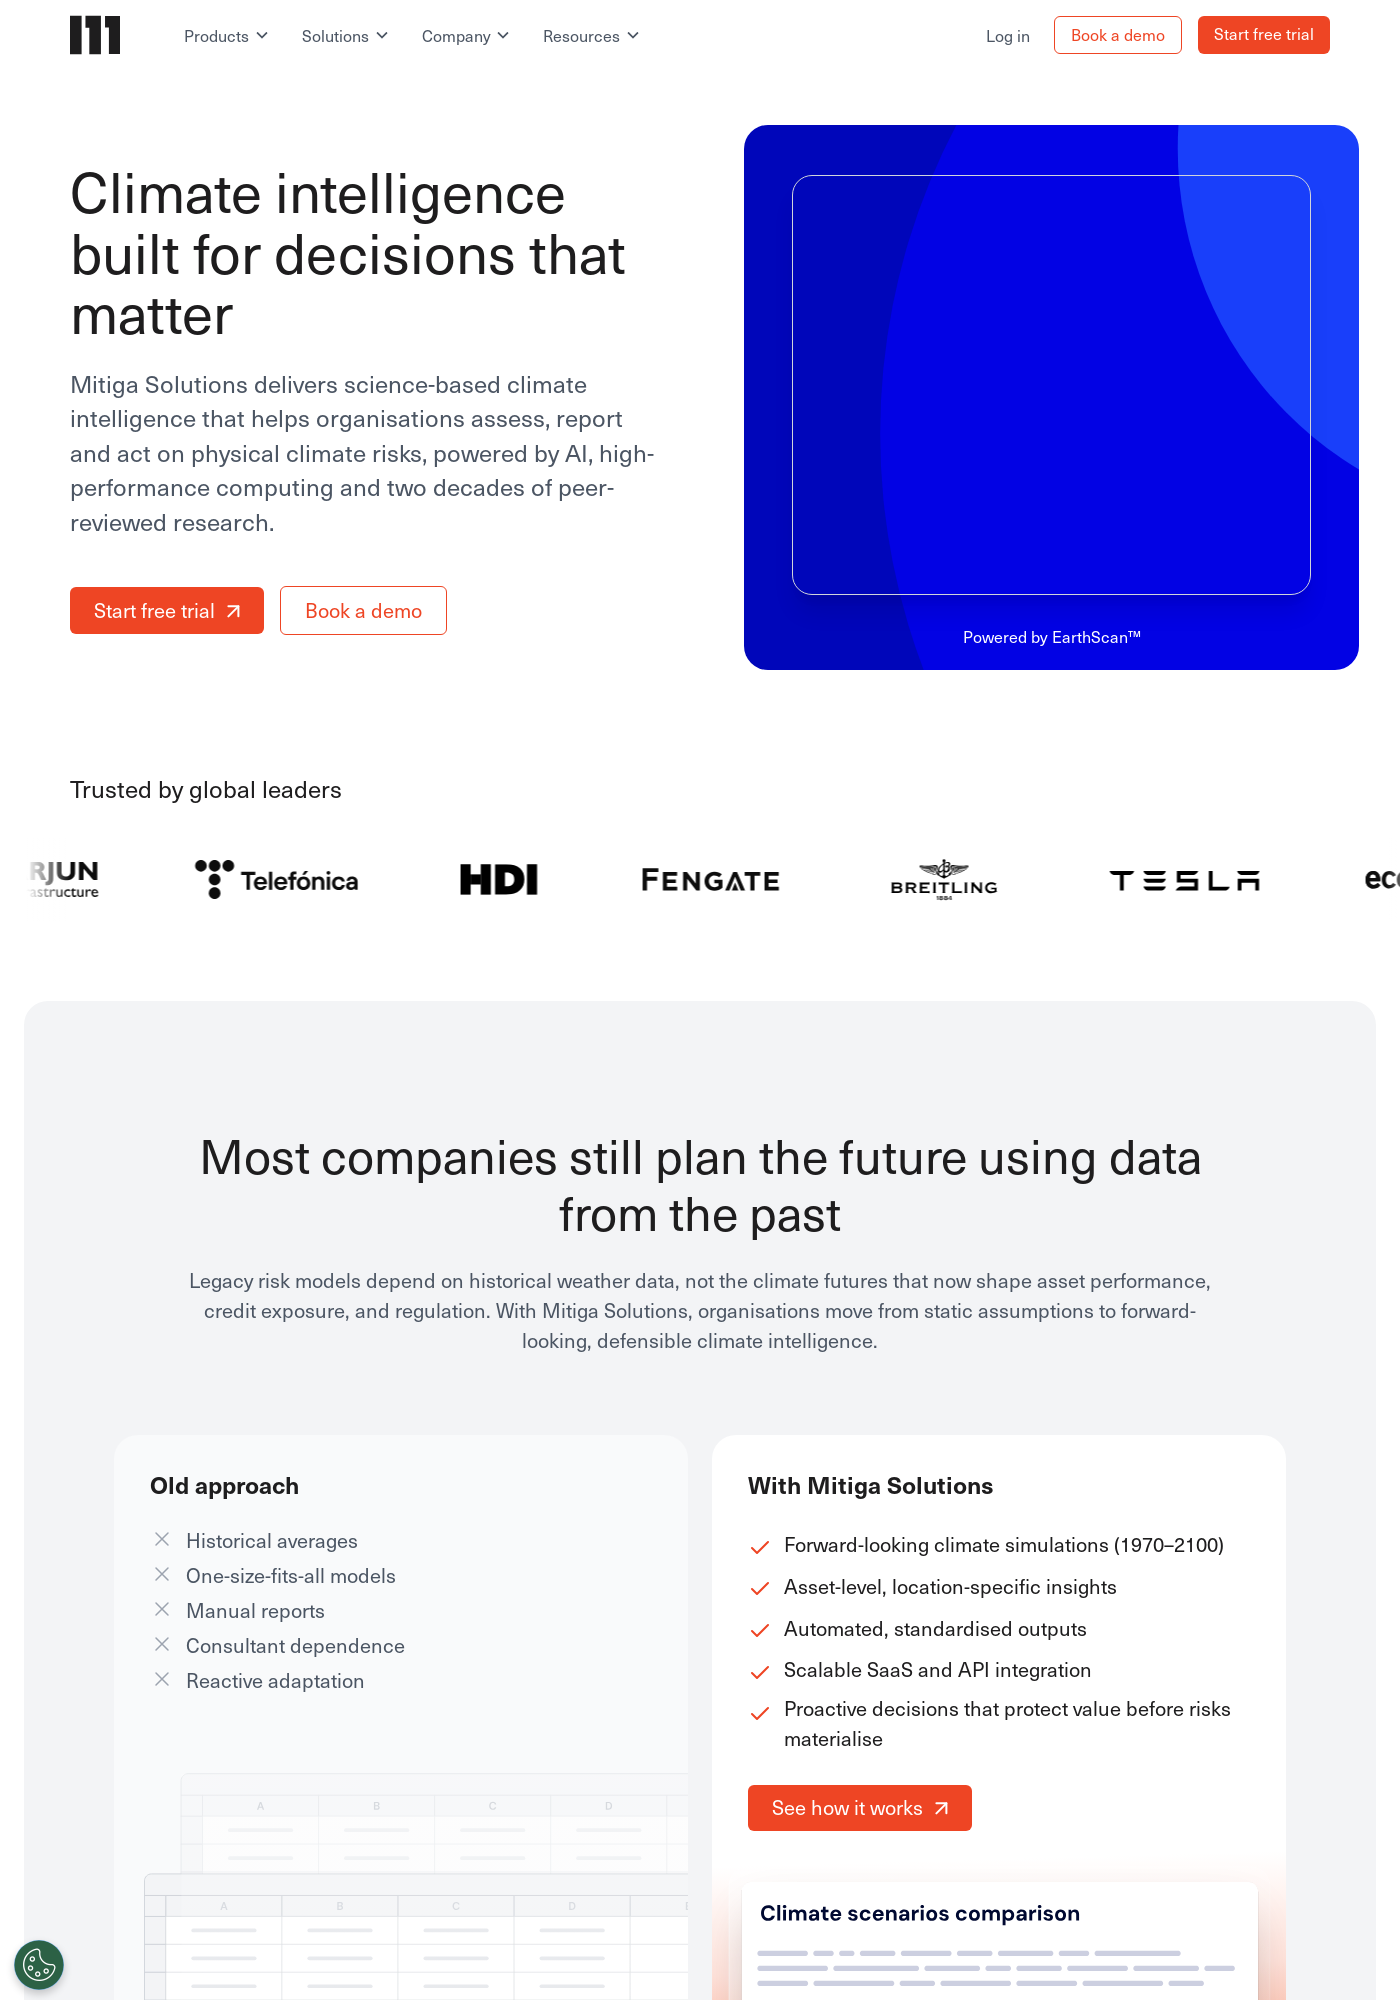

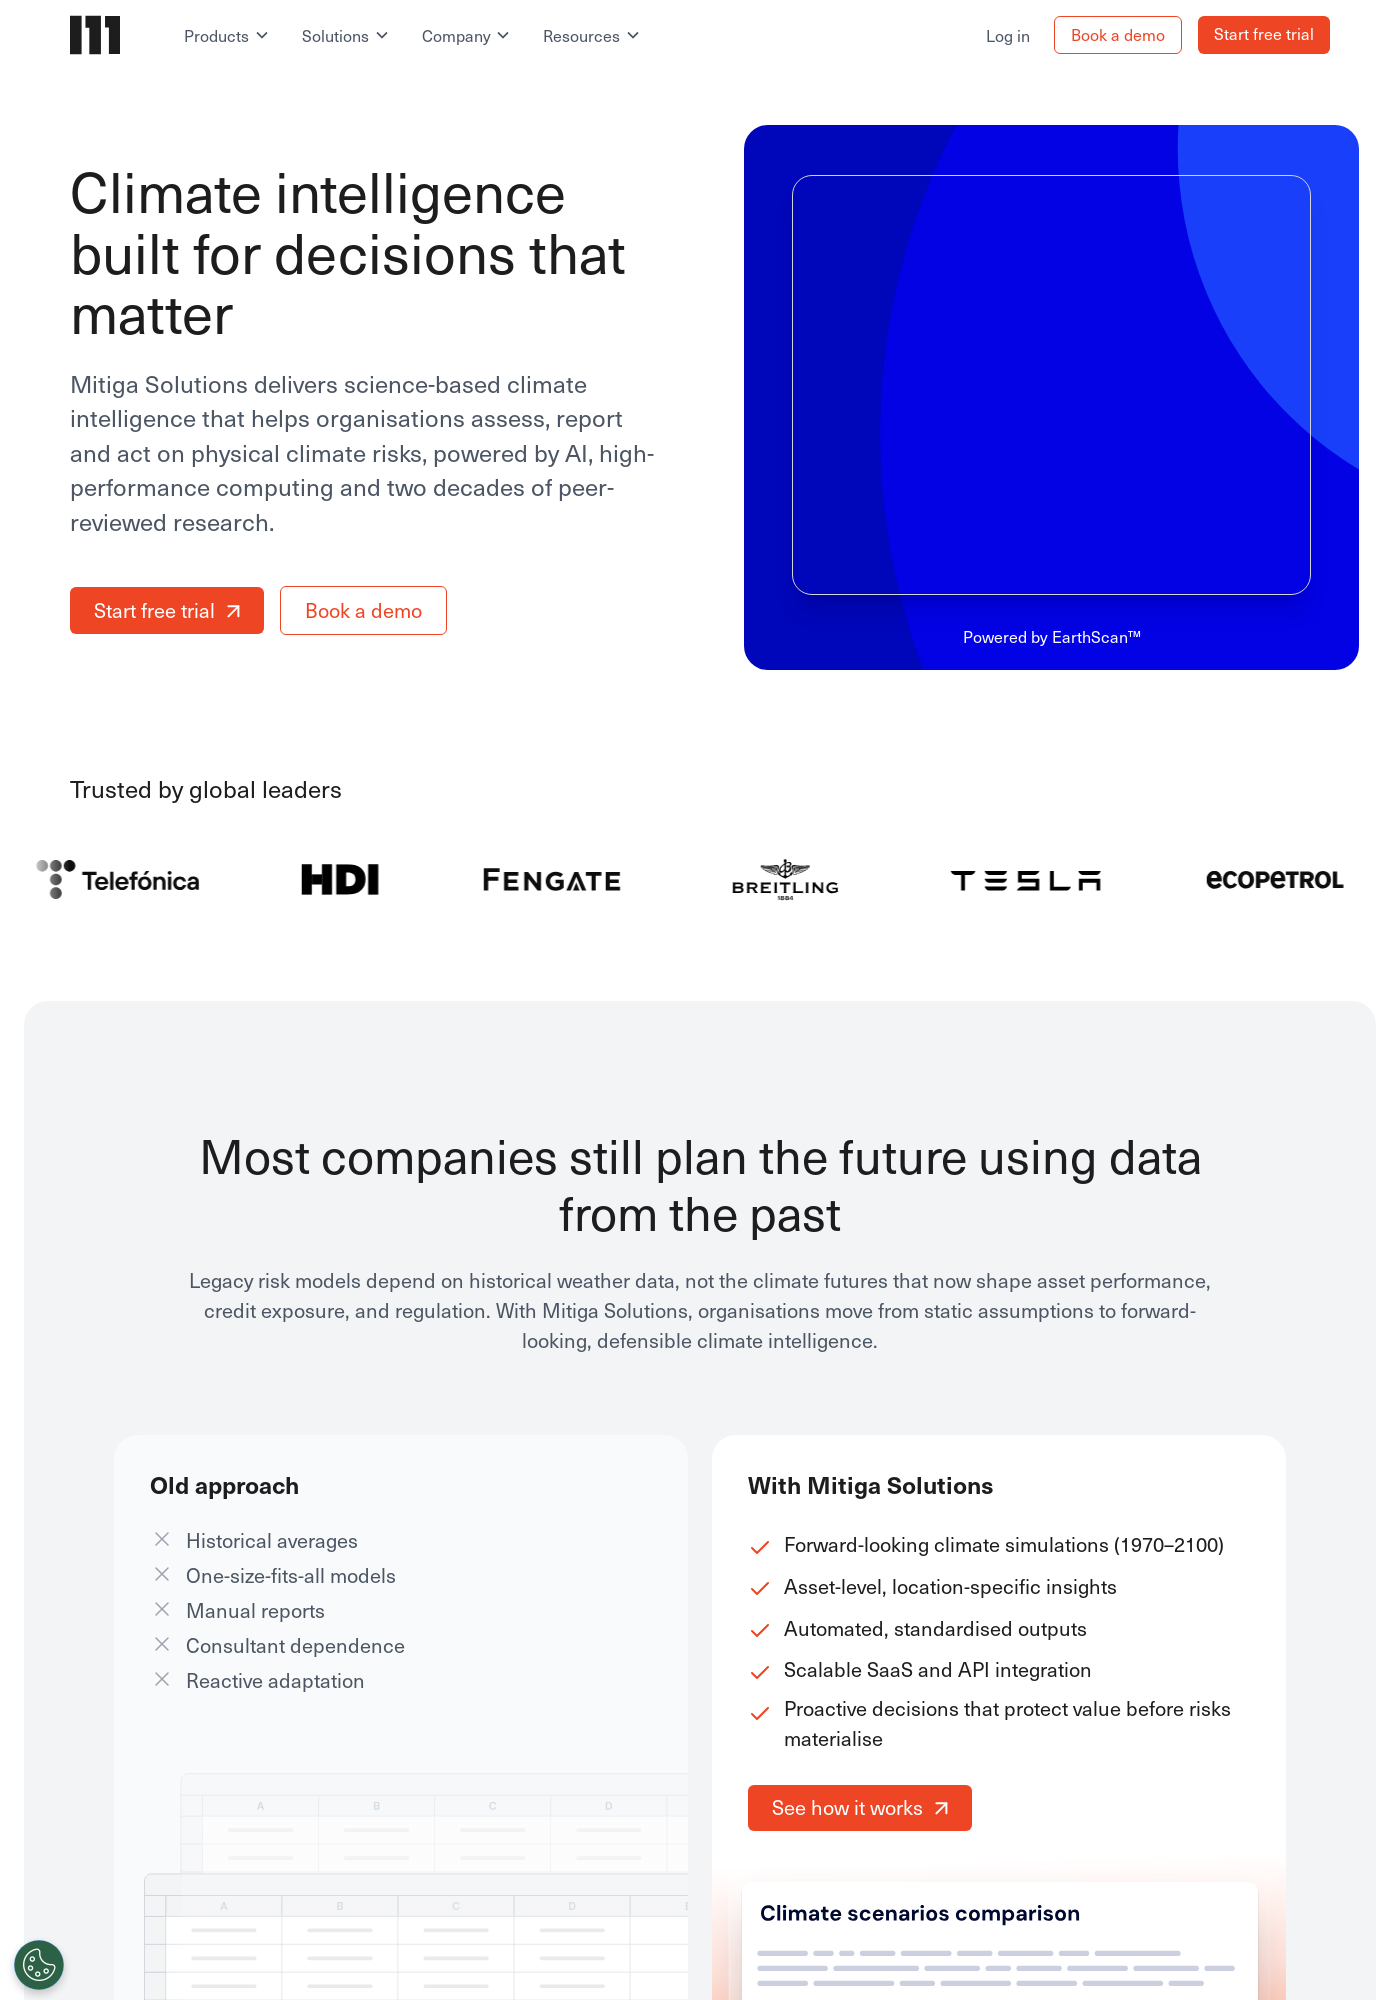